Tests double-click functionality on a specific element on the Omayo blog test page

Starting URL: https://omayo.blogspot.com/

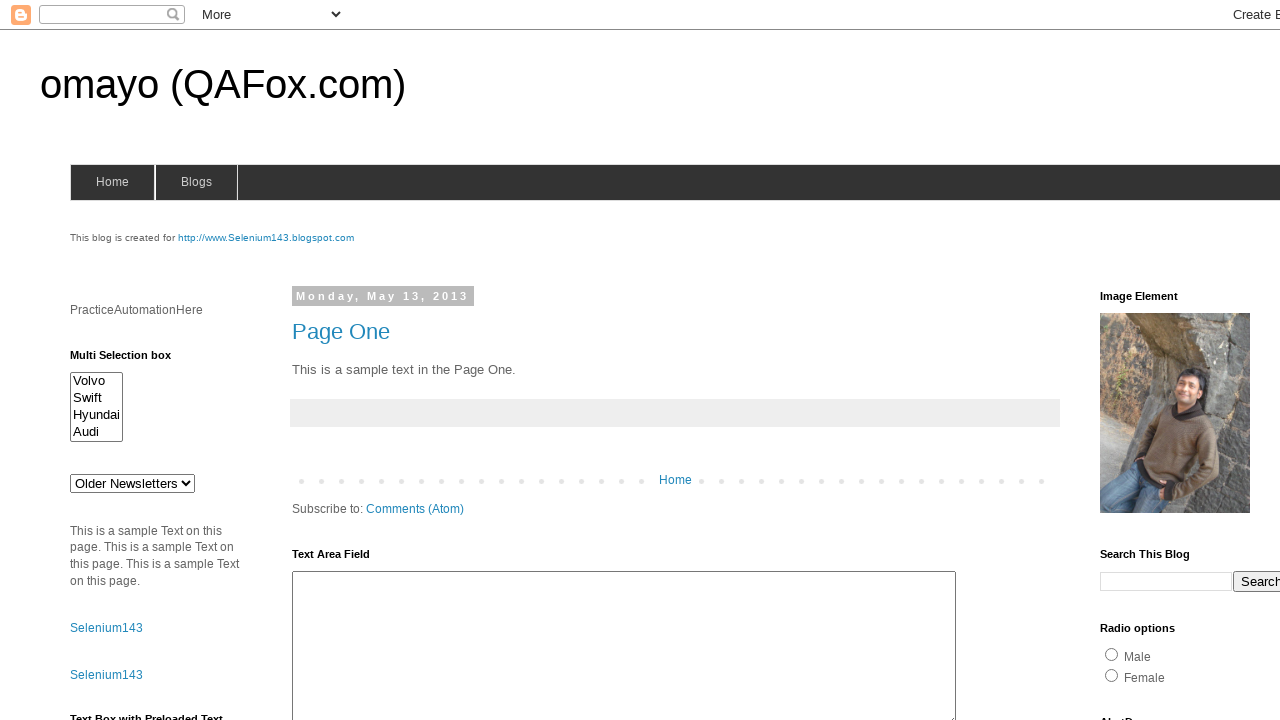

Navigated to Omayo blog test page
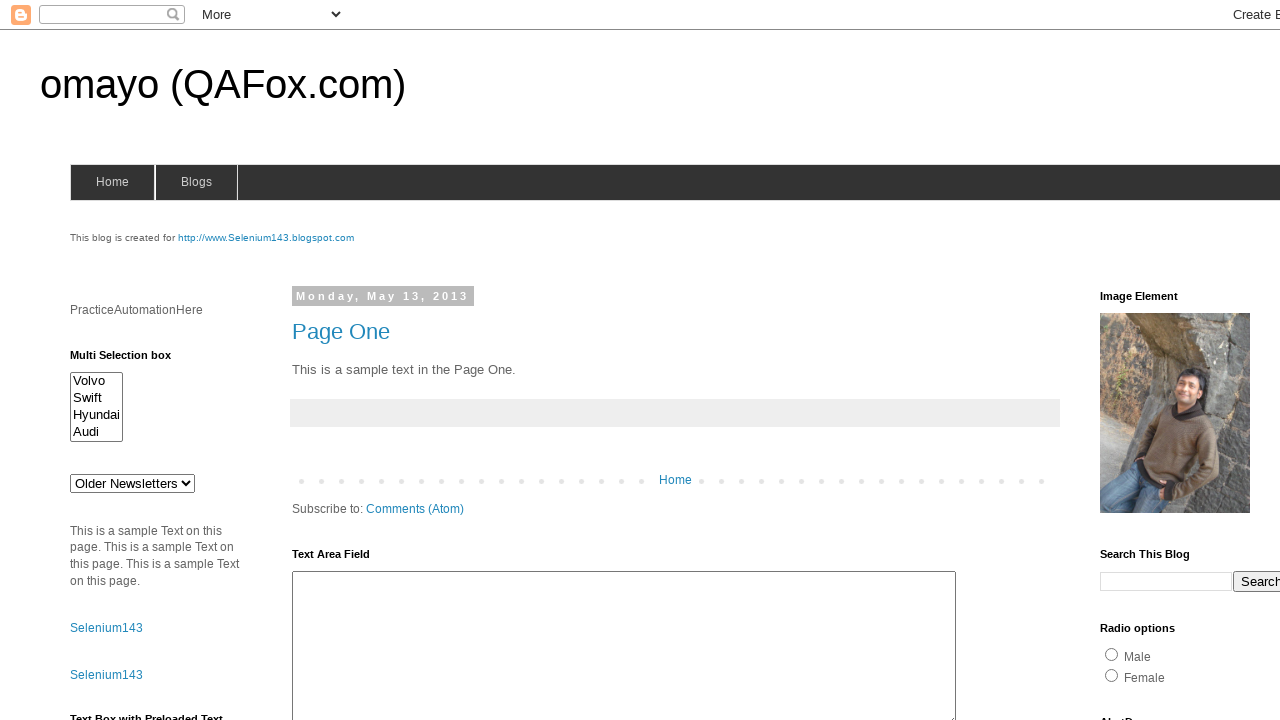

Located double-click test element
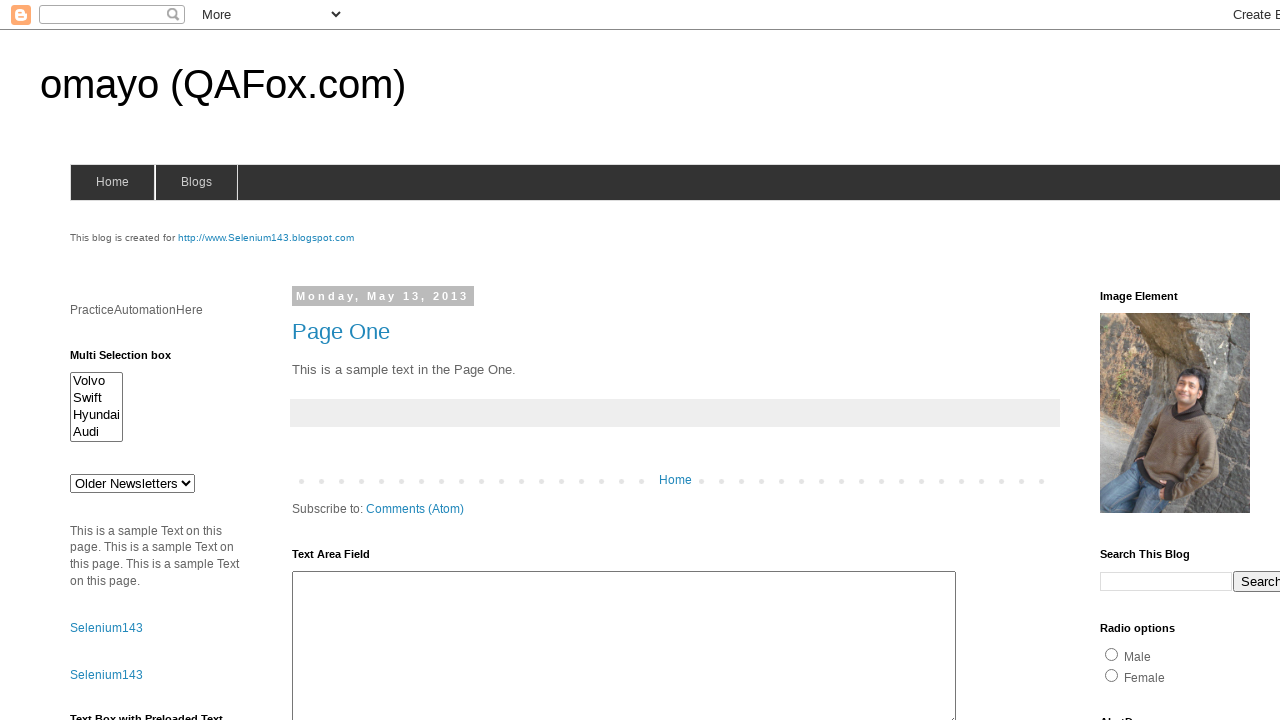

Performed double-click on test element at (1185, 361) on #testdoubleclick
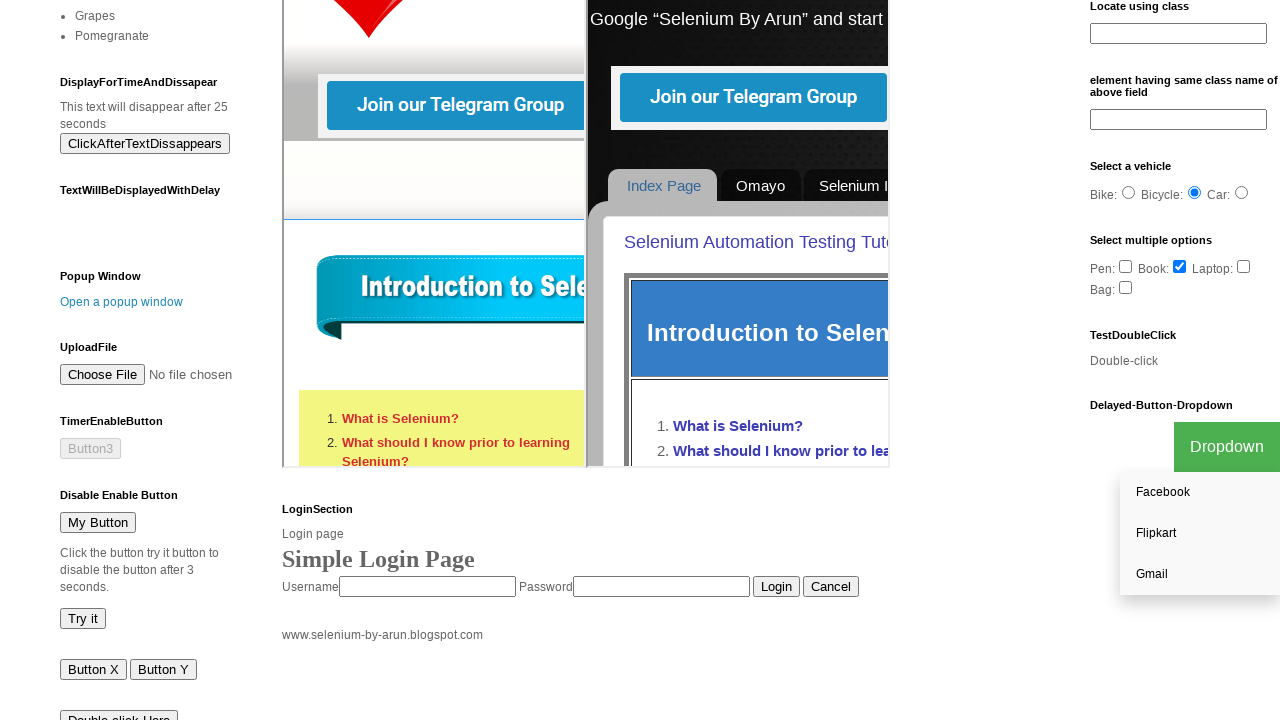

Waited 4 seconds to observe double-click effect
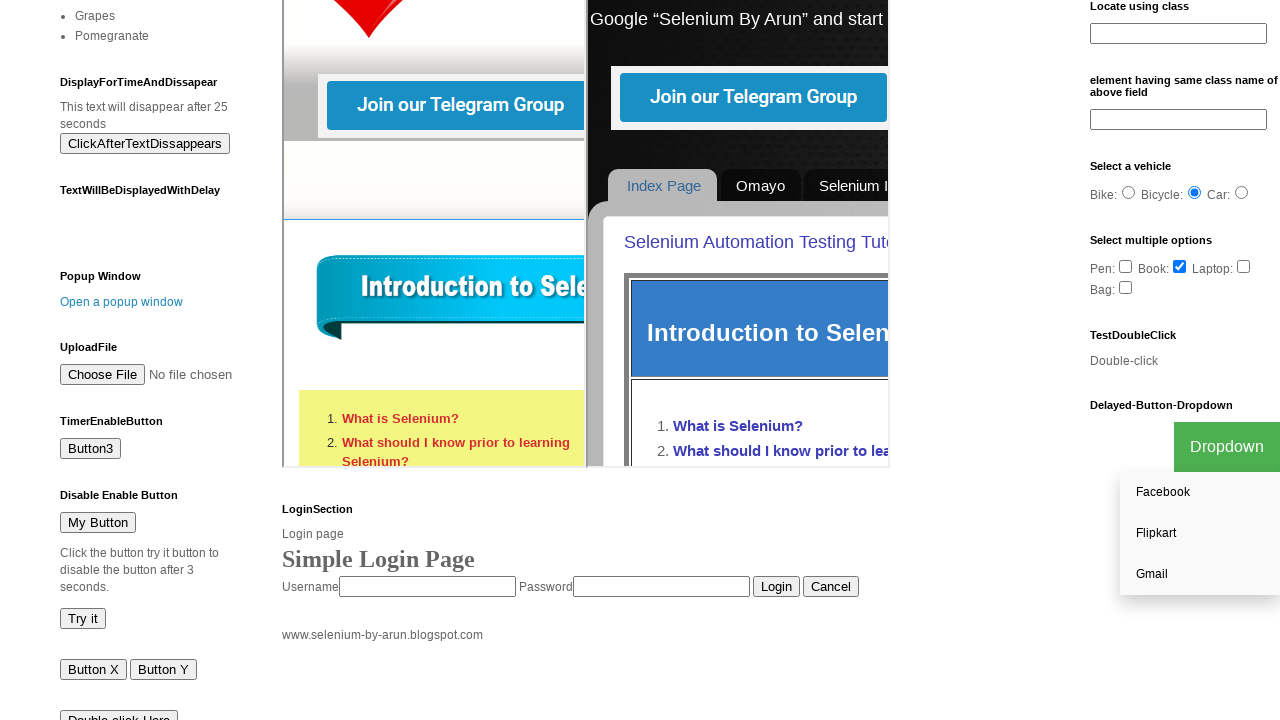

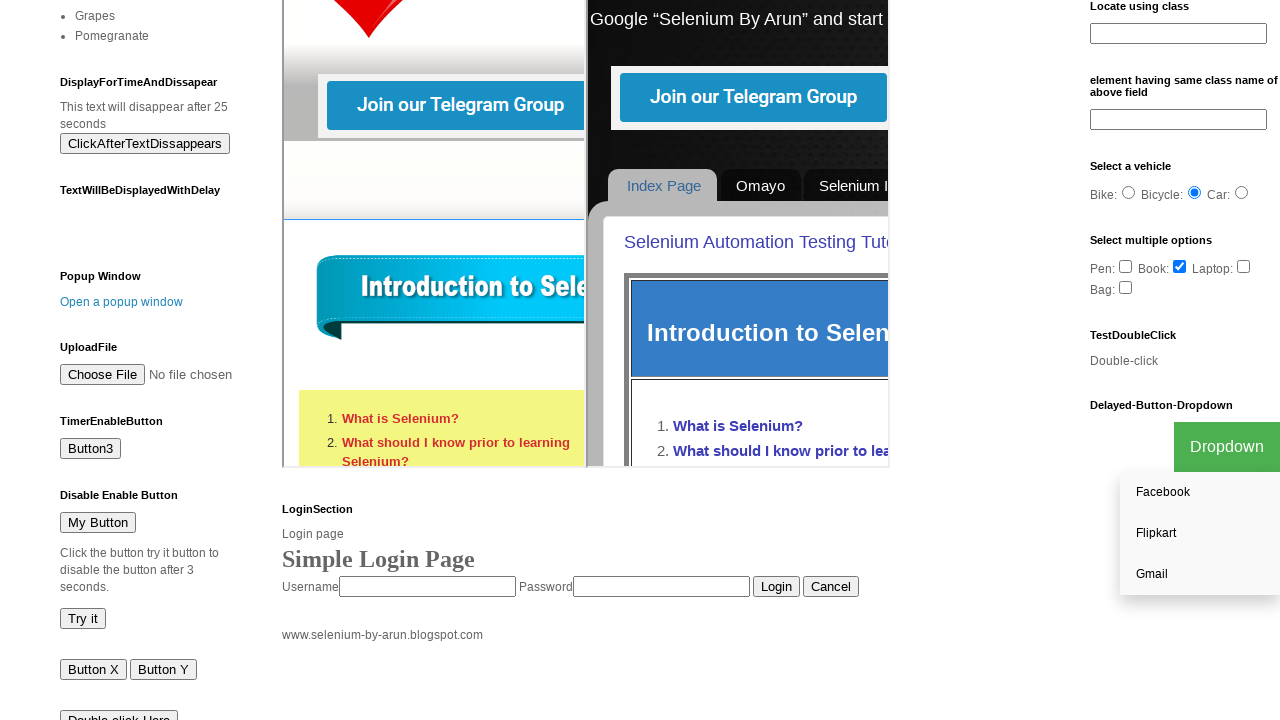